Tests radio button functionality by selecting the "Yes" radio option and verifying the selection is displayed on the DemoQA radio button page.

Starting URL: https://demoqa.com/radio-button

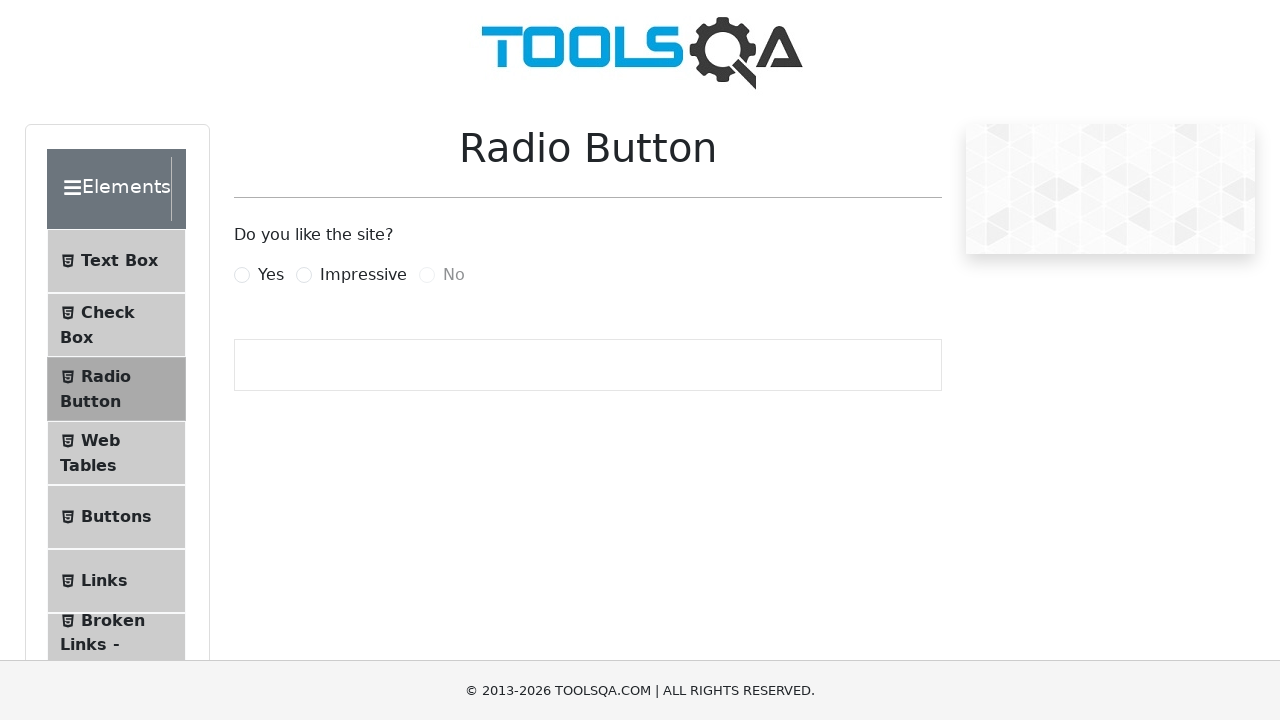

Clicked the 'Yes' radio button label at (271, 275) on label[for="yesRadio"]
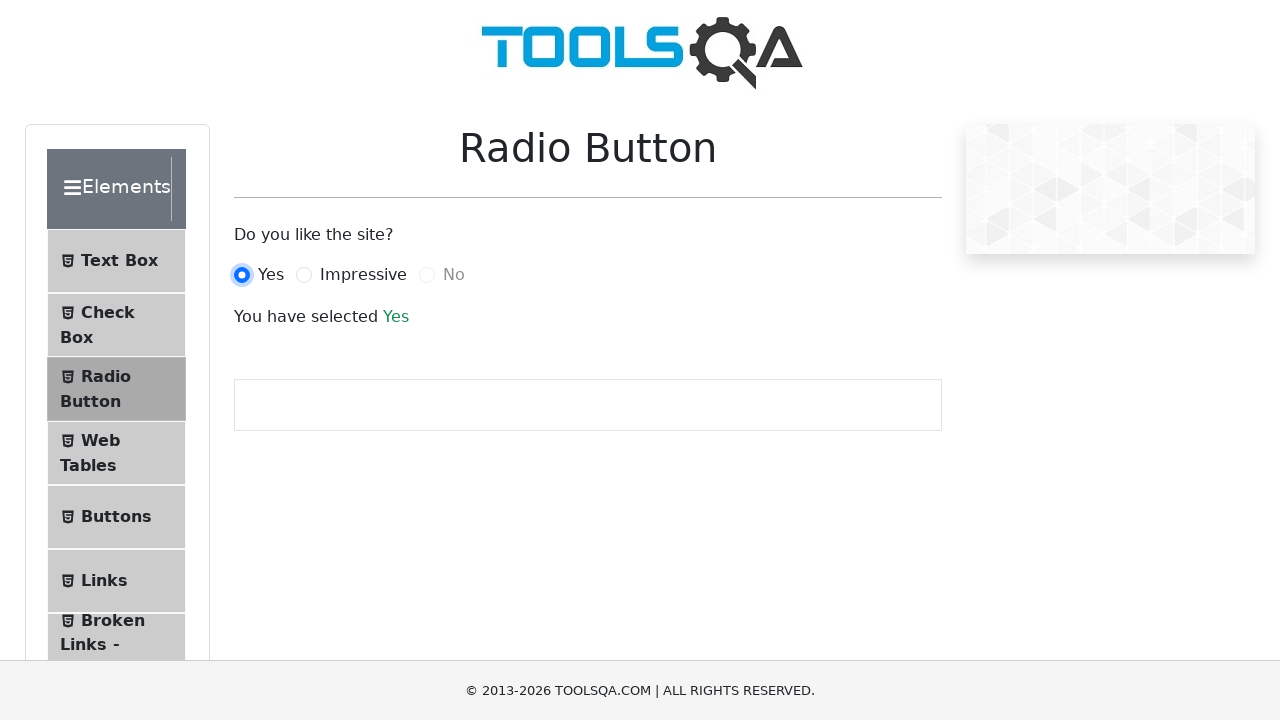

Verified success message appeared after selecting 'Yes' radio button
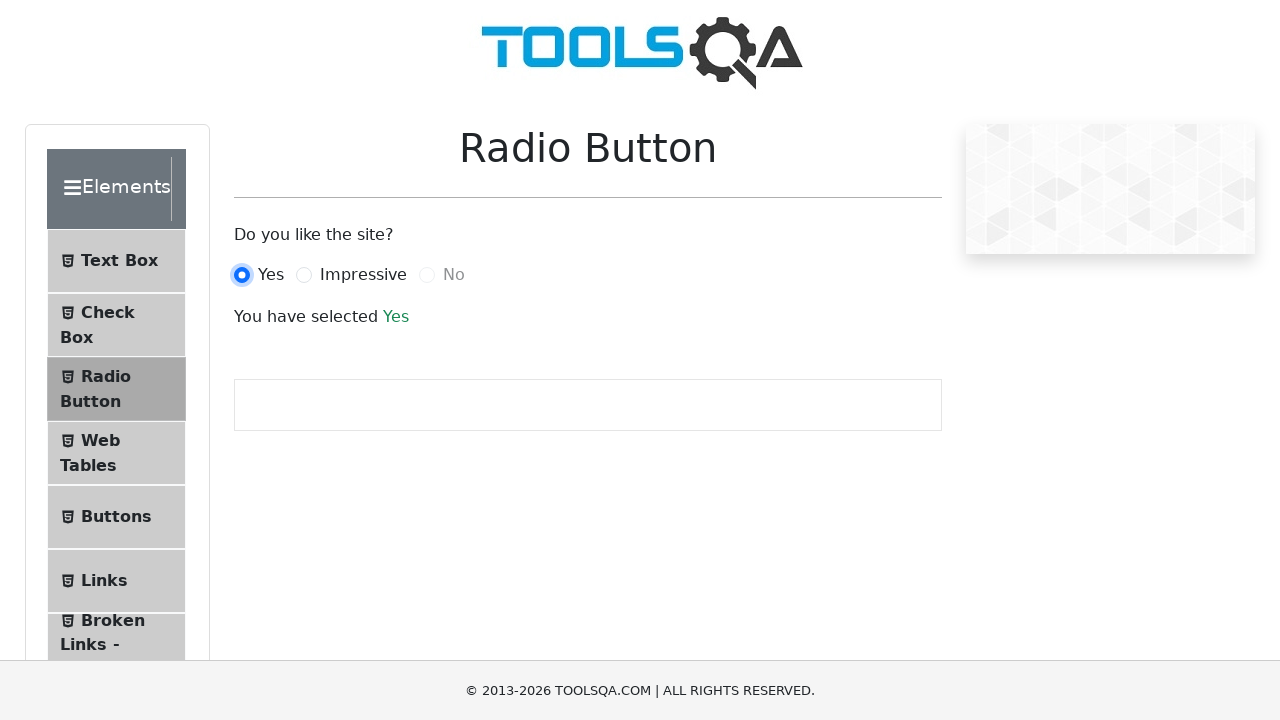

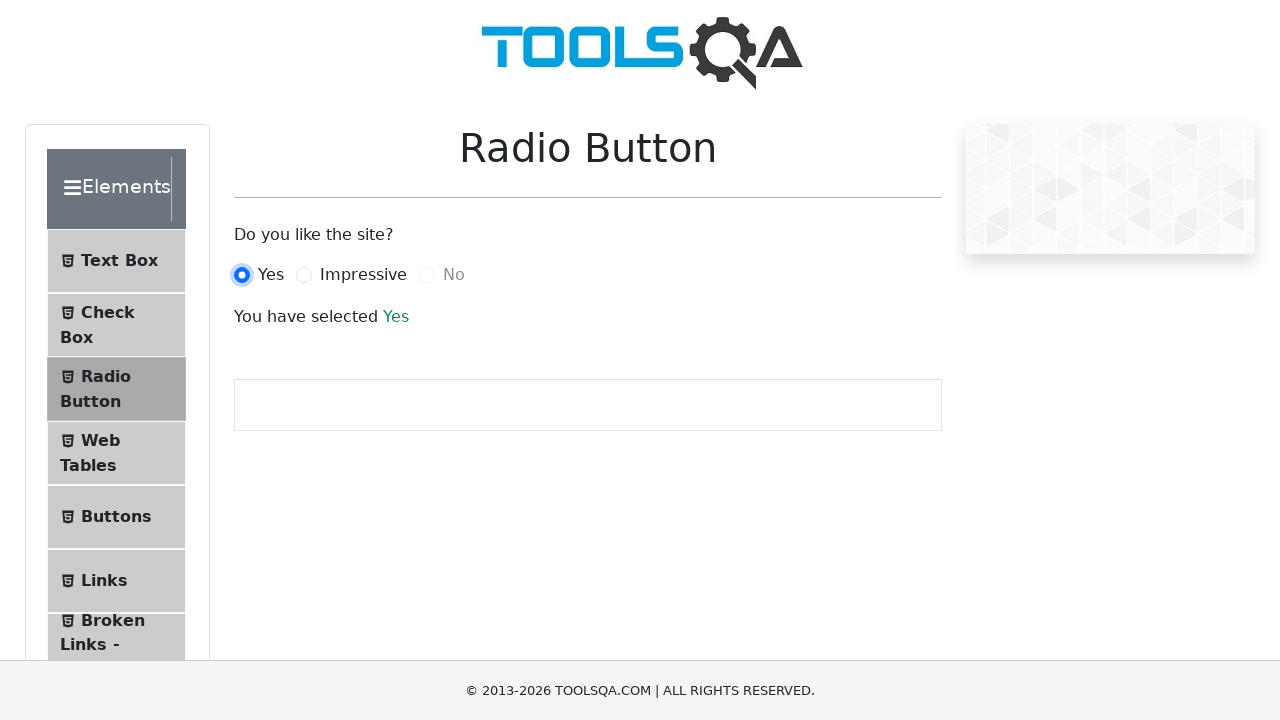